Tests handling multiple browser windows/tabs by clicking a "New Tab" button, switching to the new tab, clicking on a "Training" link, and switching back to the original window.

Starting URL: https://skpatro.github.io/demo/links/

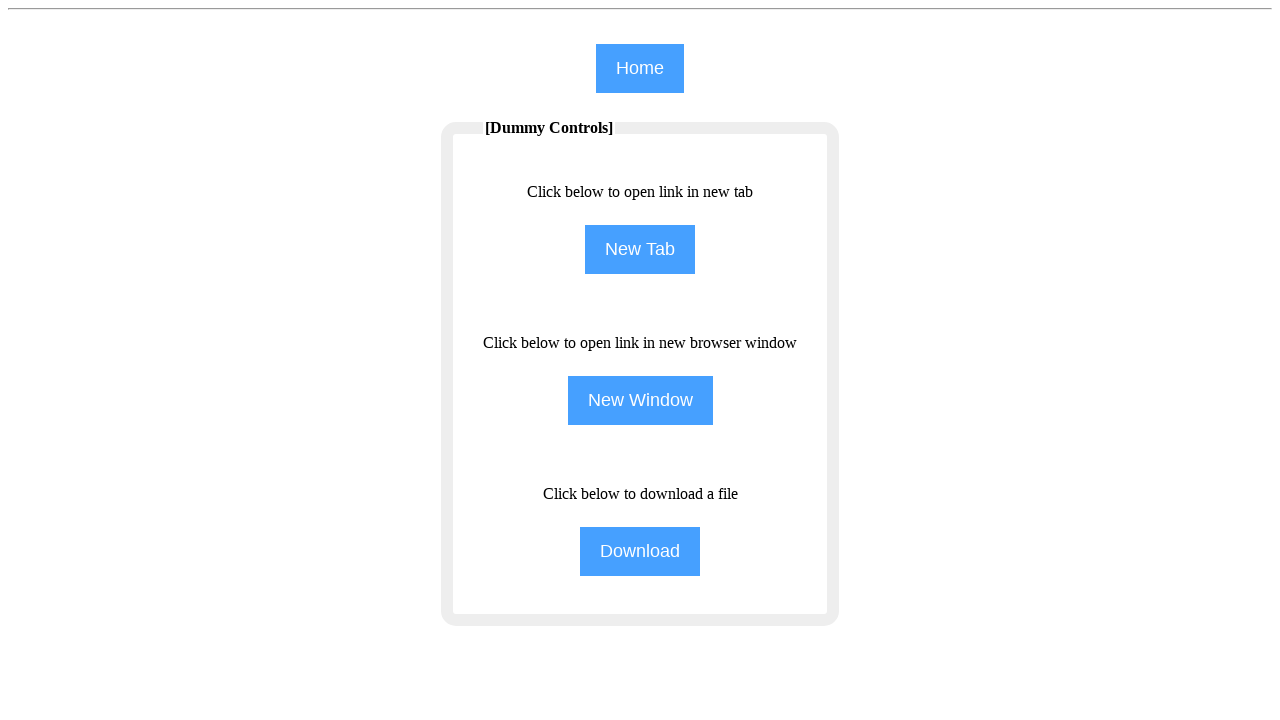

Clicked 'New Tab' button to open a new tab at (640, 250) on input[value='New Tab']
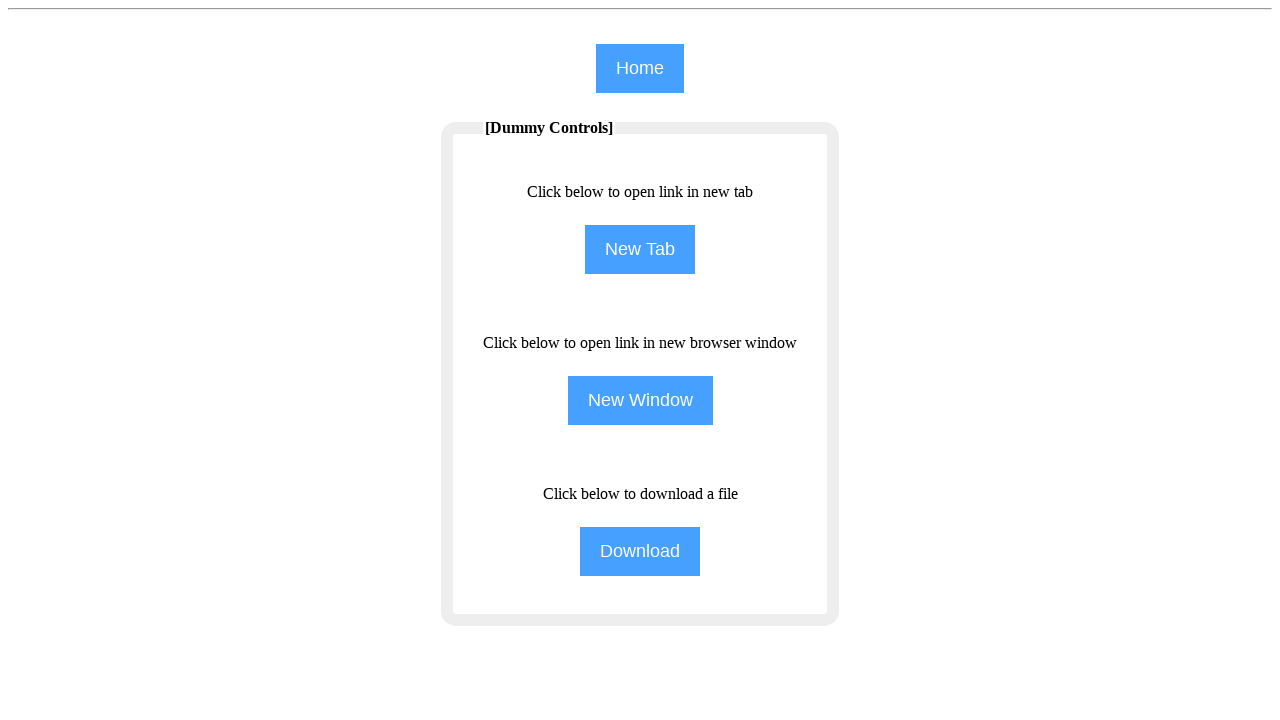

Captured reference to the new tab/page
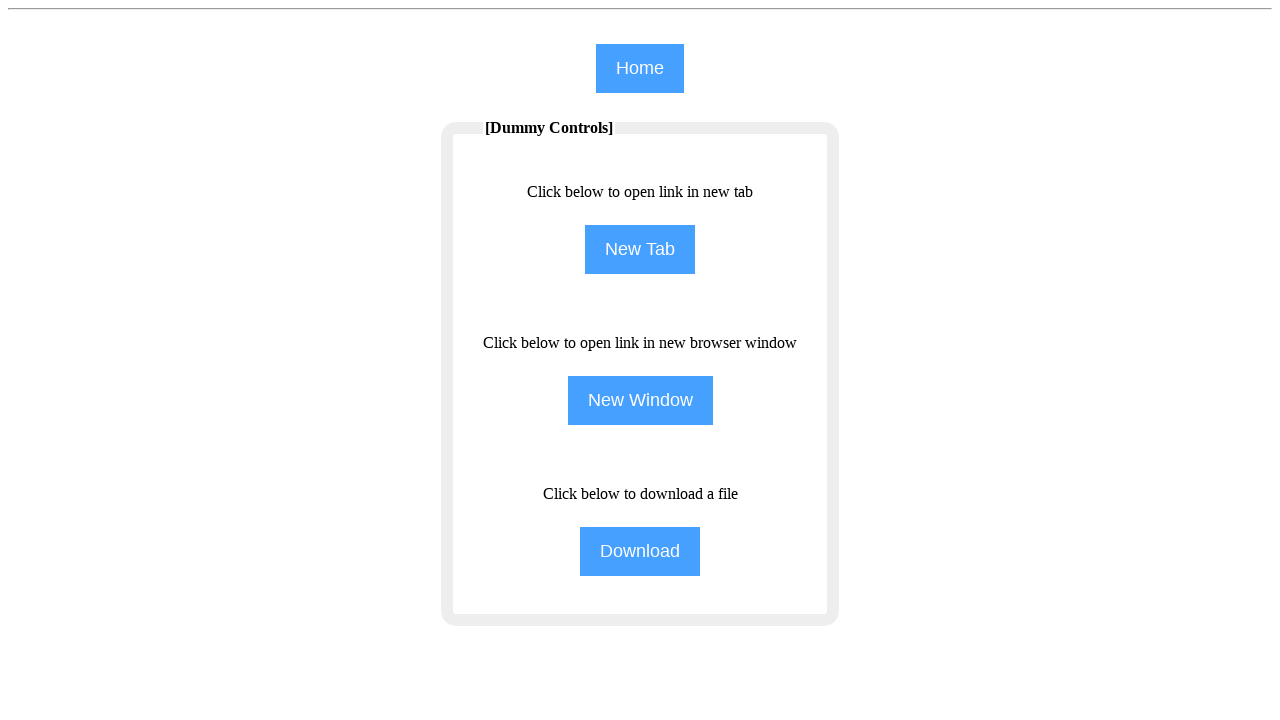

New tab finished loading
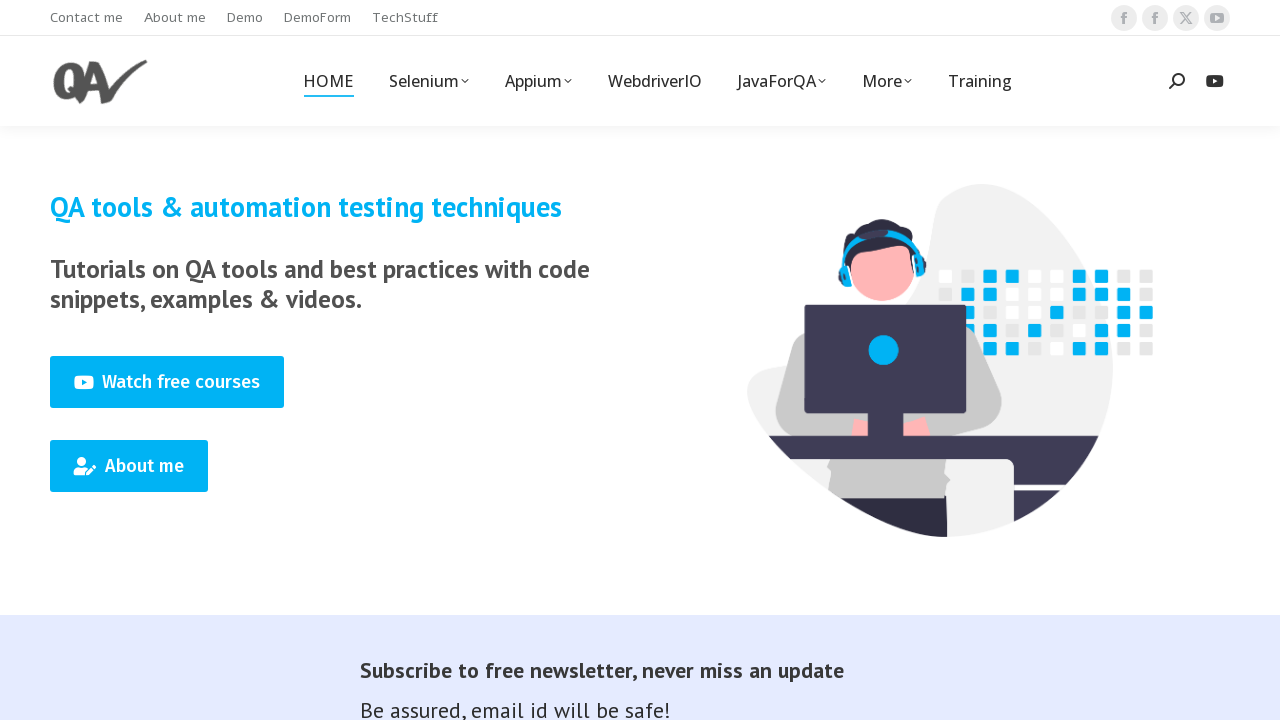

Clicked 'Training' link in the new tab at (980, 81) on (//span[text()='Training'])[1]
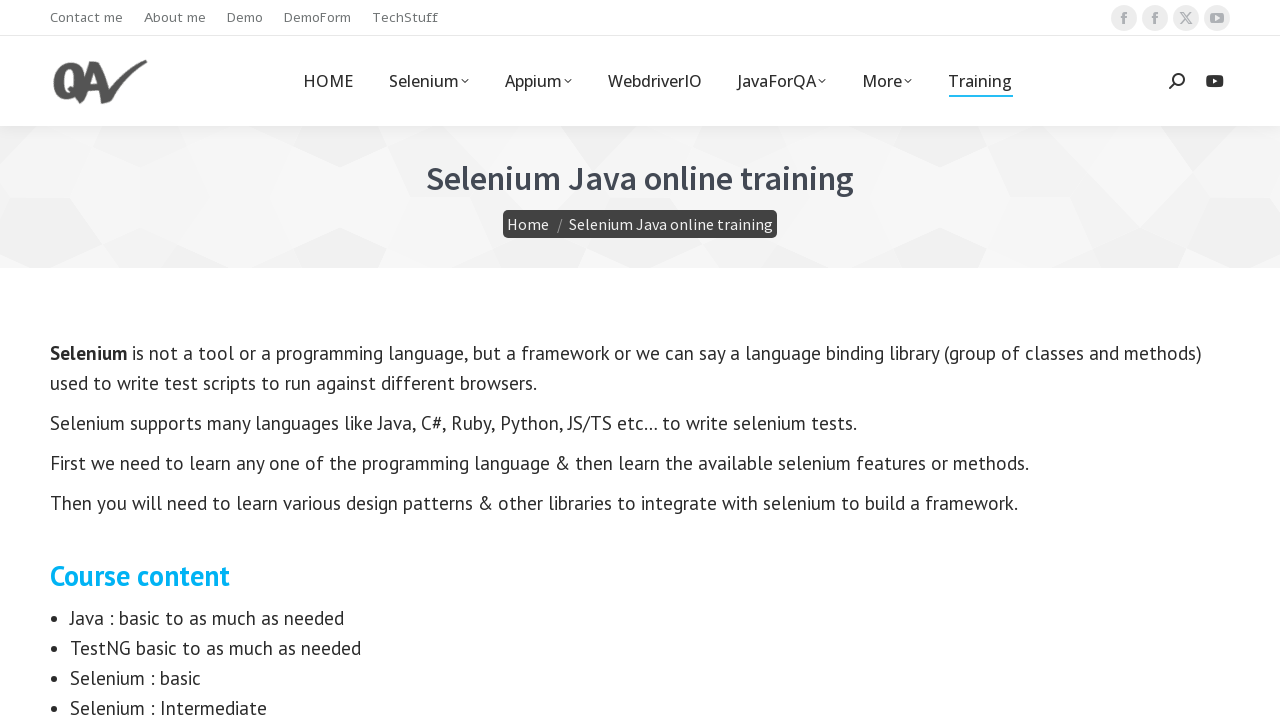

Switched back to the original tab/window
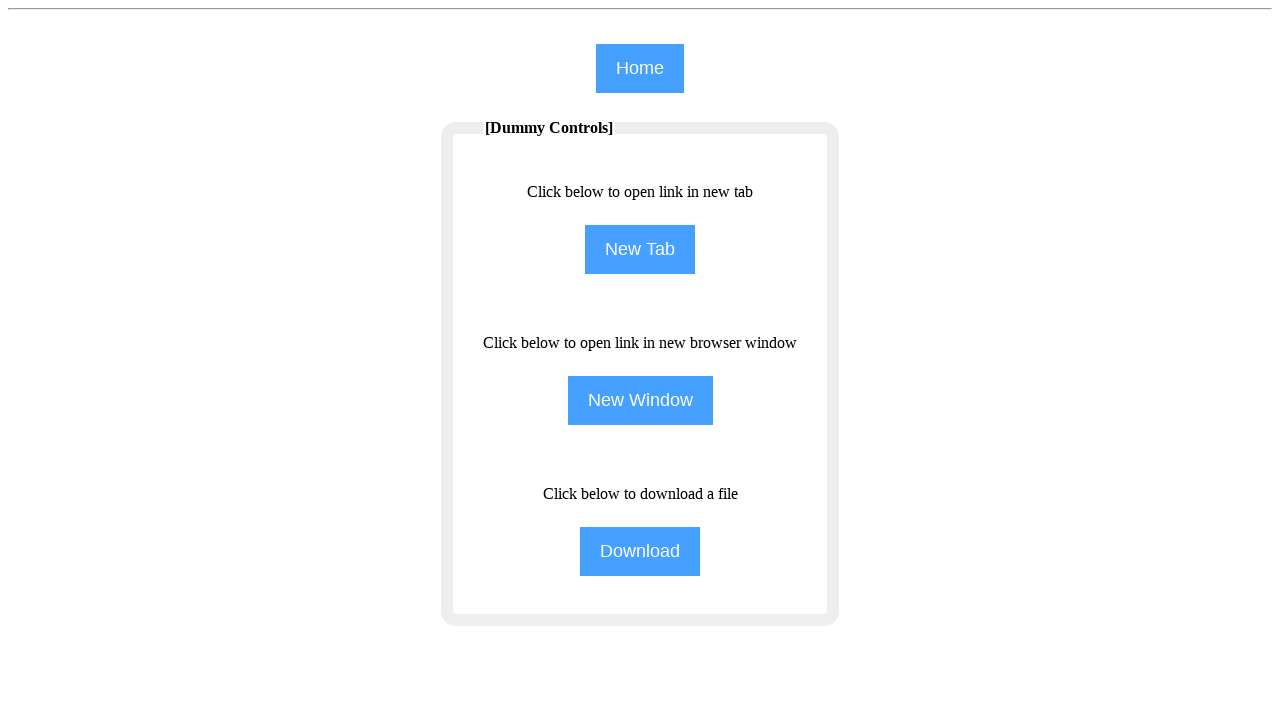

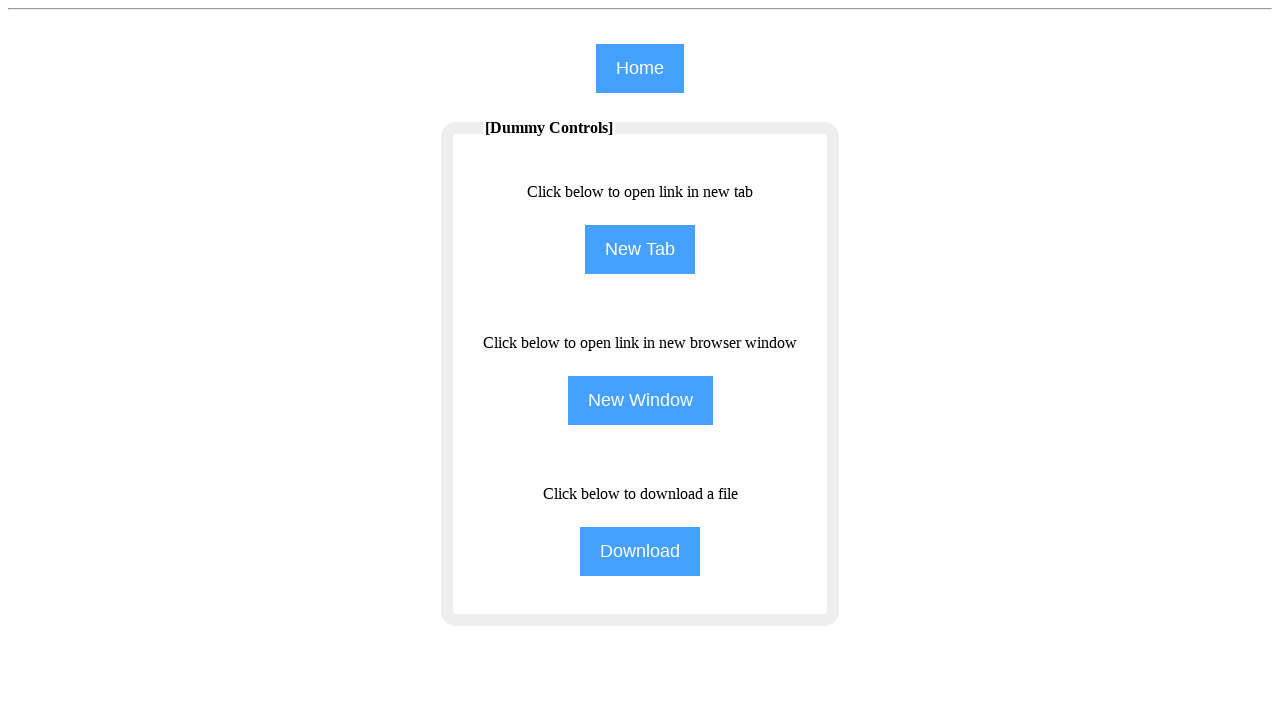